Tests dropdown selection functionality by selecting Option 2 from a dropdown menu and verifying the selection

Starting URL: https://the-internet.herokuapp.com/dropdown

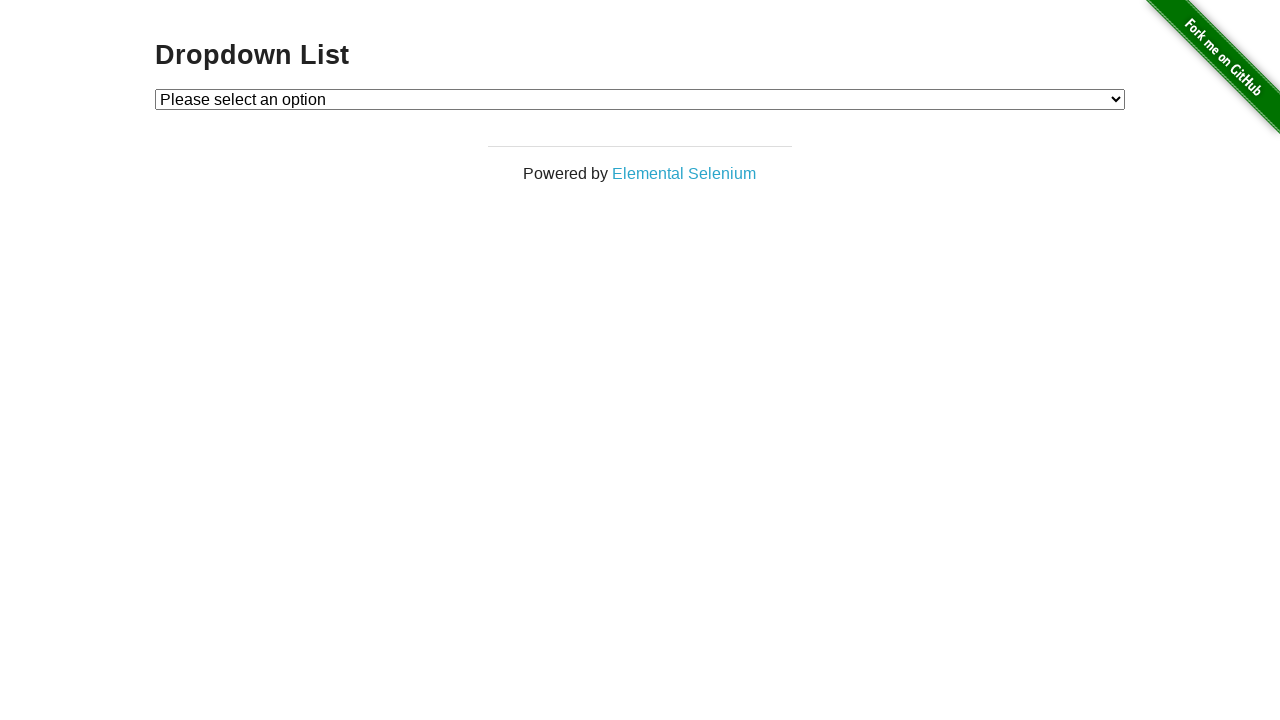

Located the dropdown element with id 'dropdown'
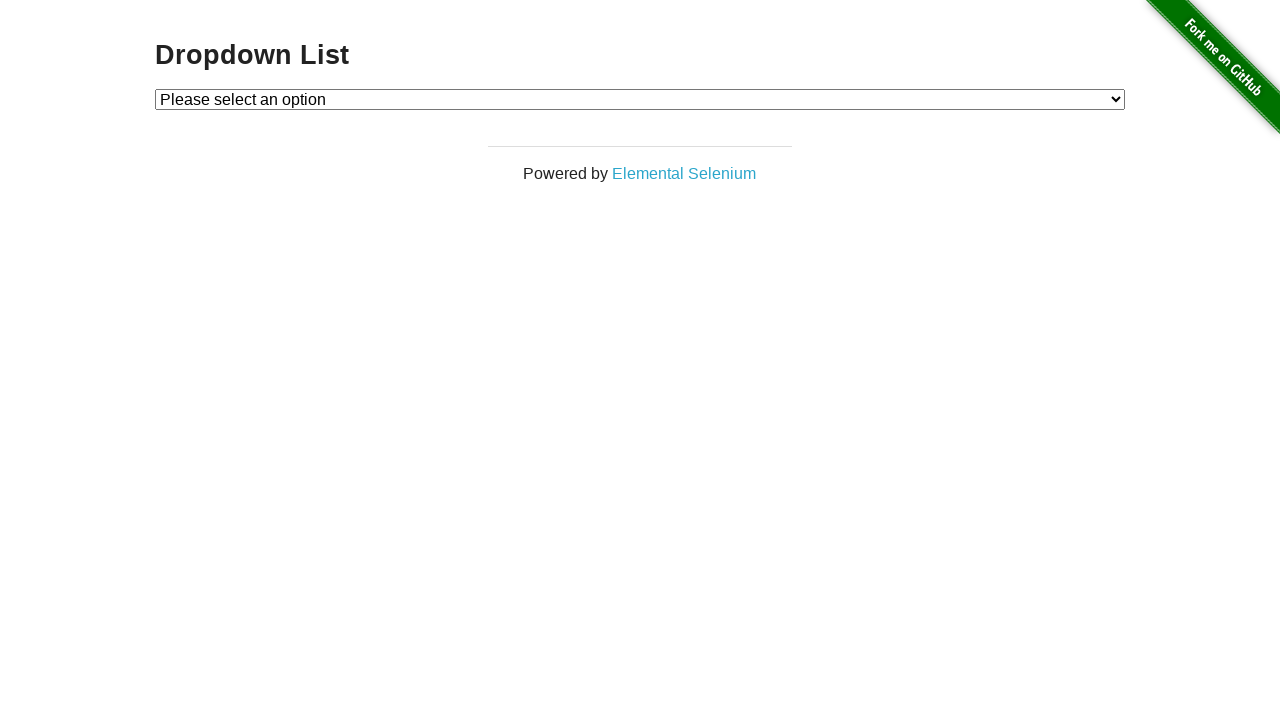

Selected Option 2 from the dropdown menu on #dropdown
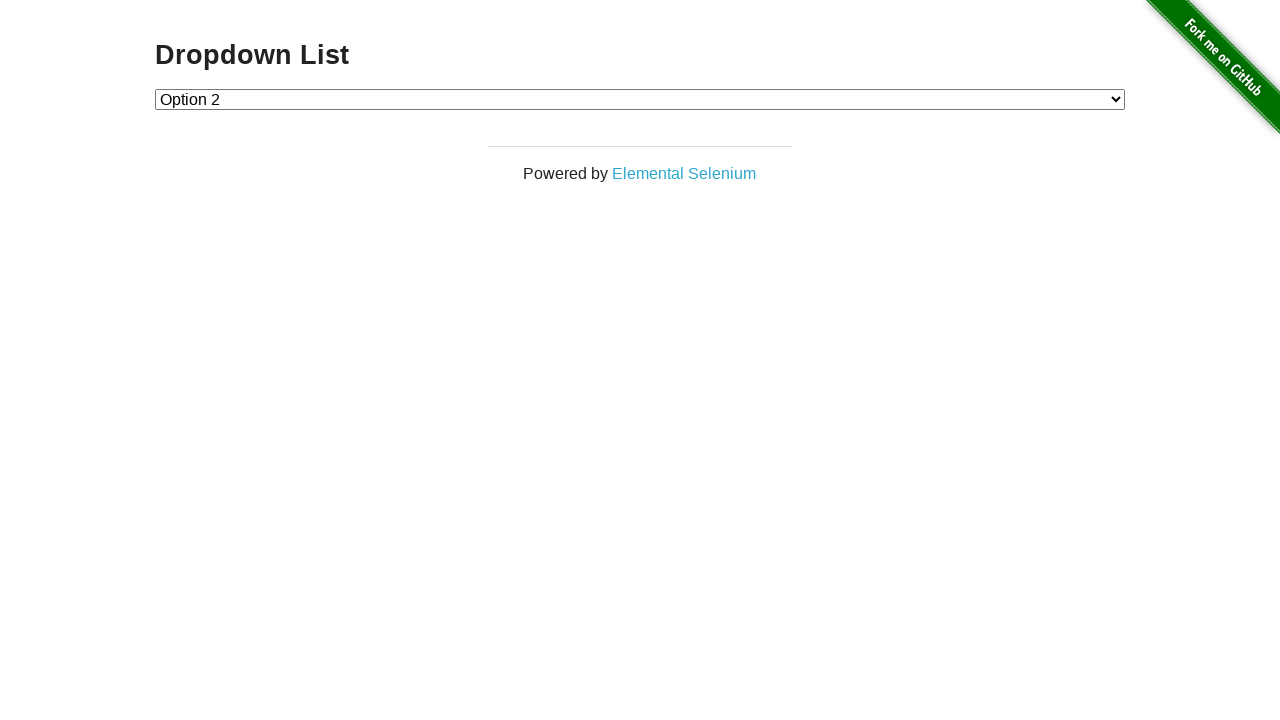

Retrieved the text of the selected dropdown option
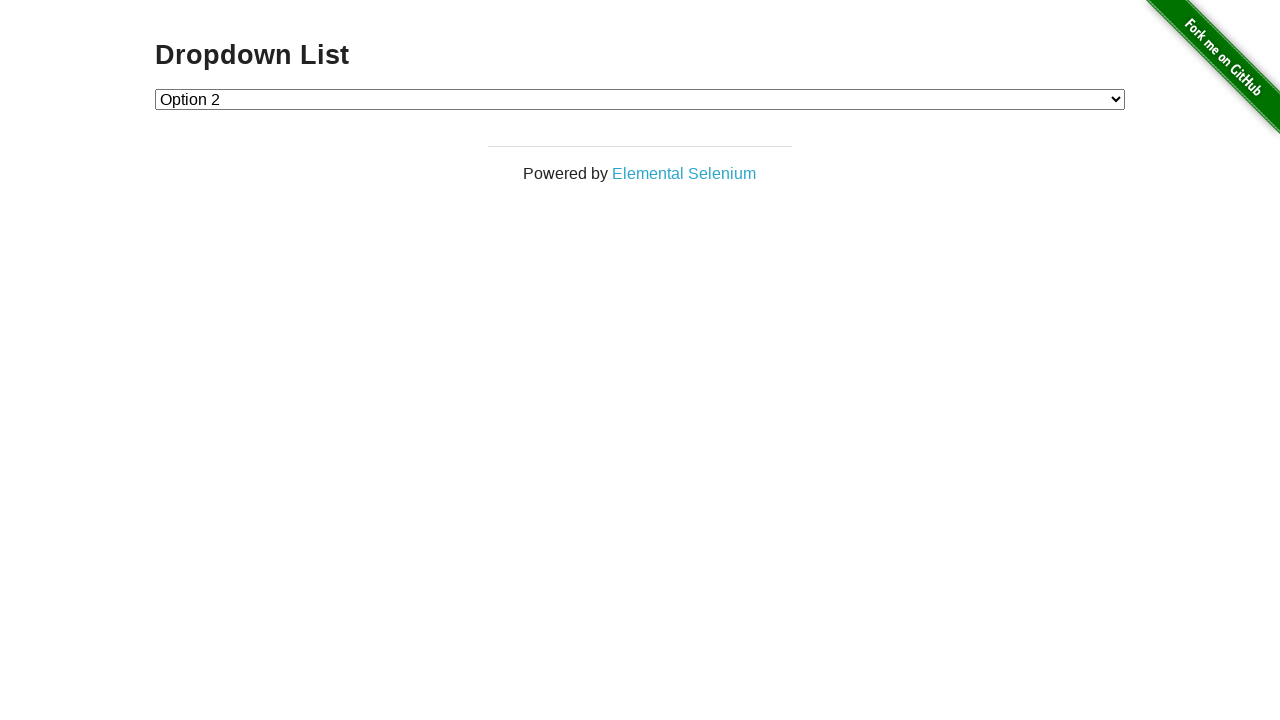

Verified that Option 2 is selected (assertion passed)
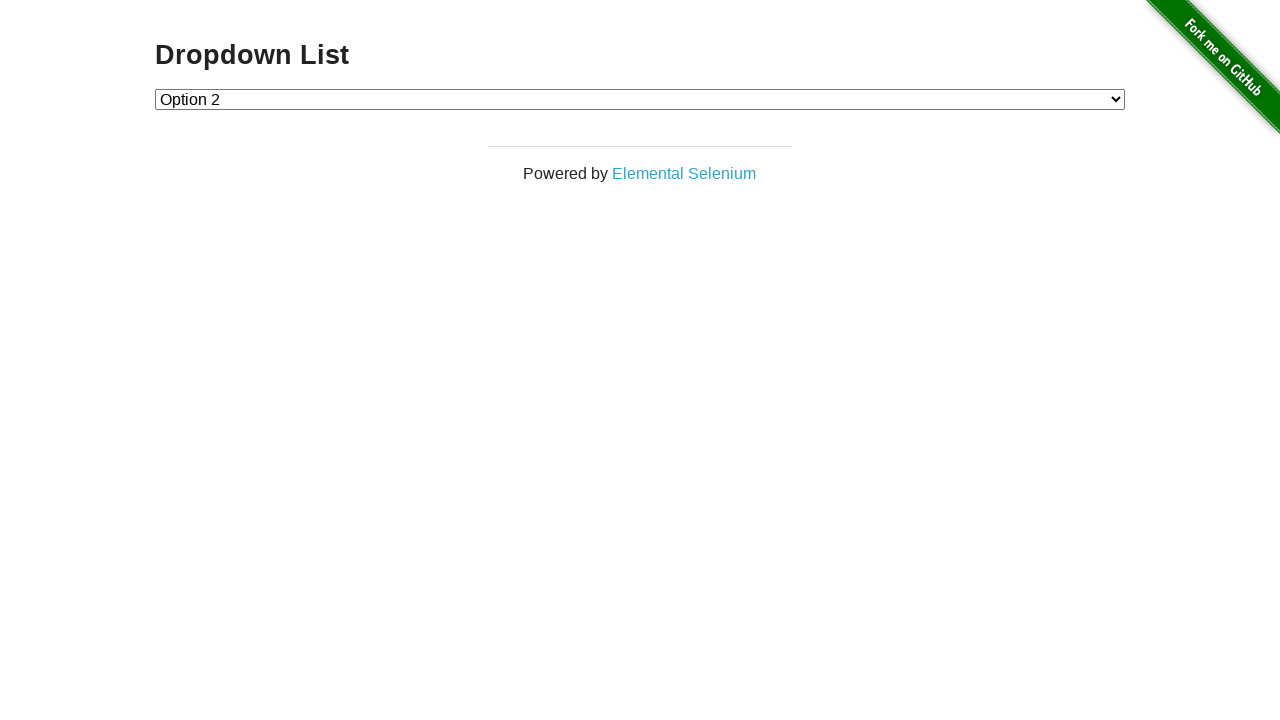

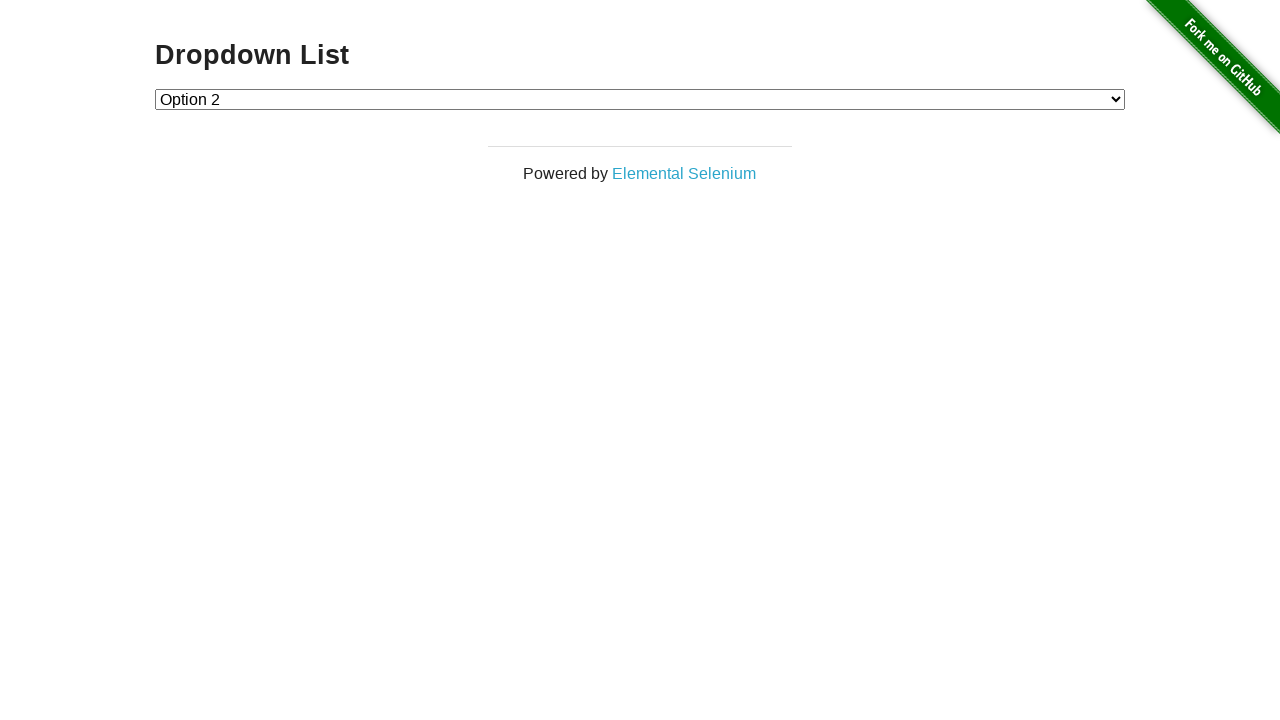